Tests form filling functionality across multiple iframes by filling text fields, checking a checkbox, selecting a dropdown value, navigating to next page, filling additional fields, and submitting the form

Starting URL: https://ui.vision/demo/webtest/frames

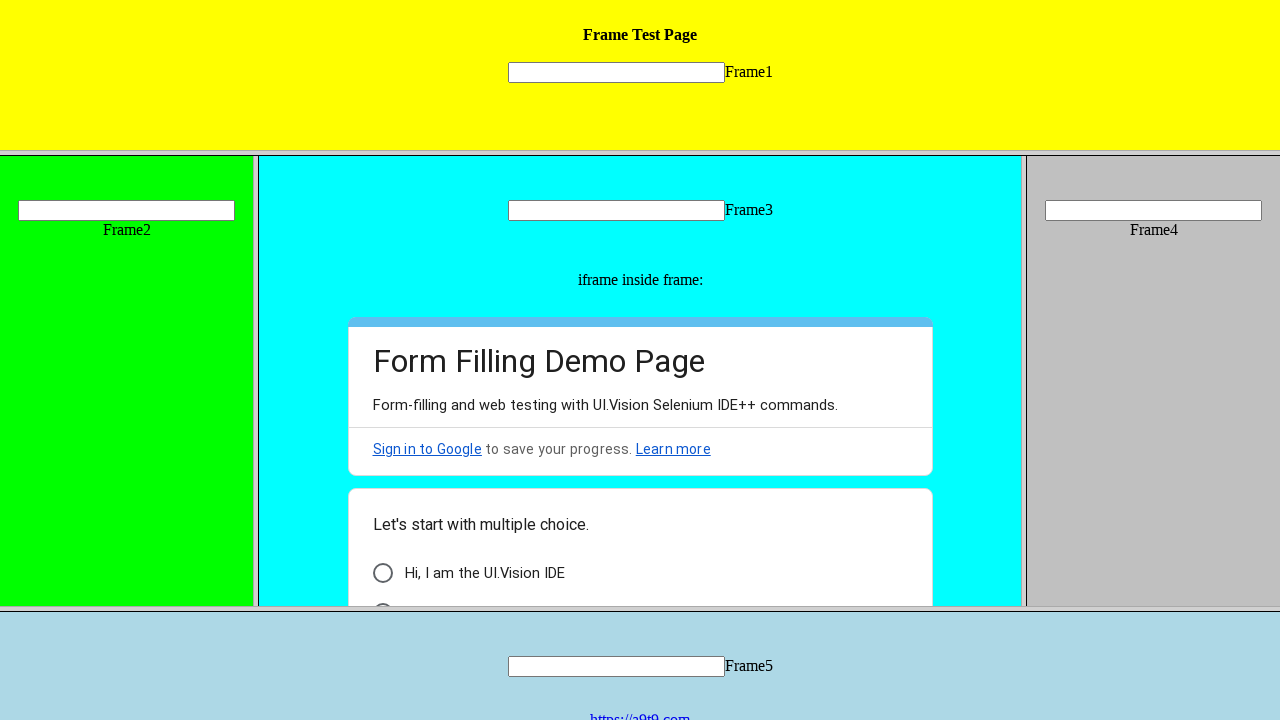

Located first text field (mytext1) across iframes
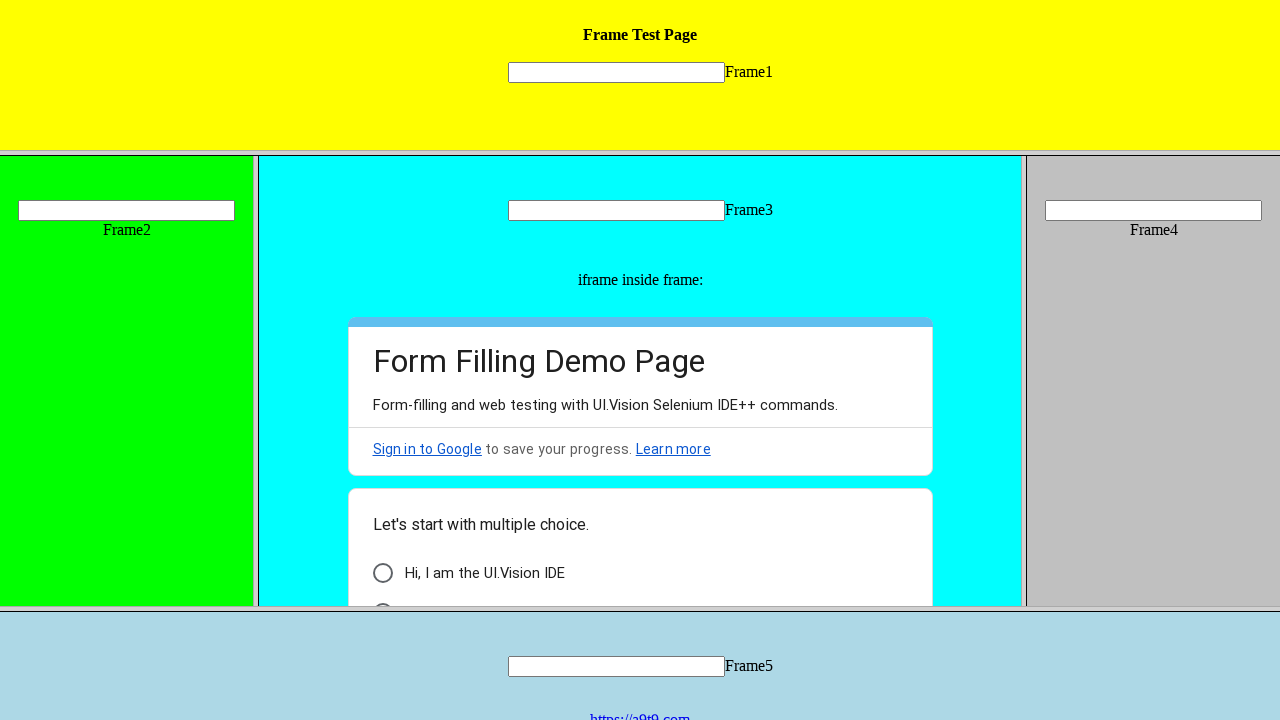

Filled first text field with 'Michael' on //input[@name='mytext1'] >> nth=0
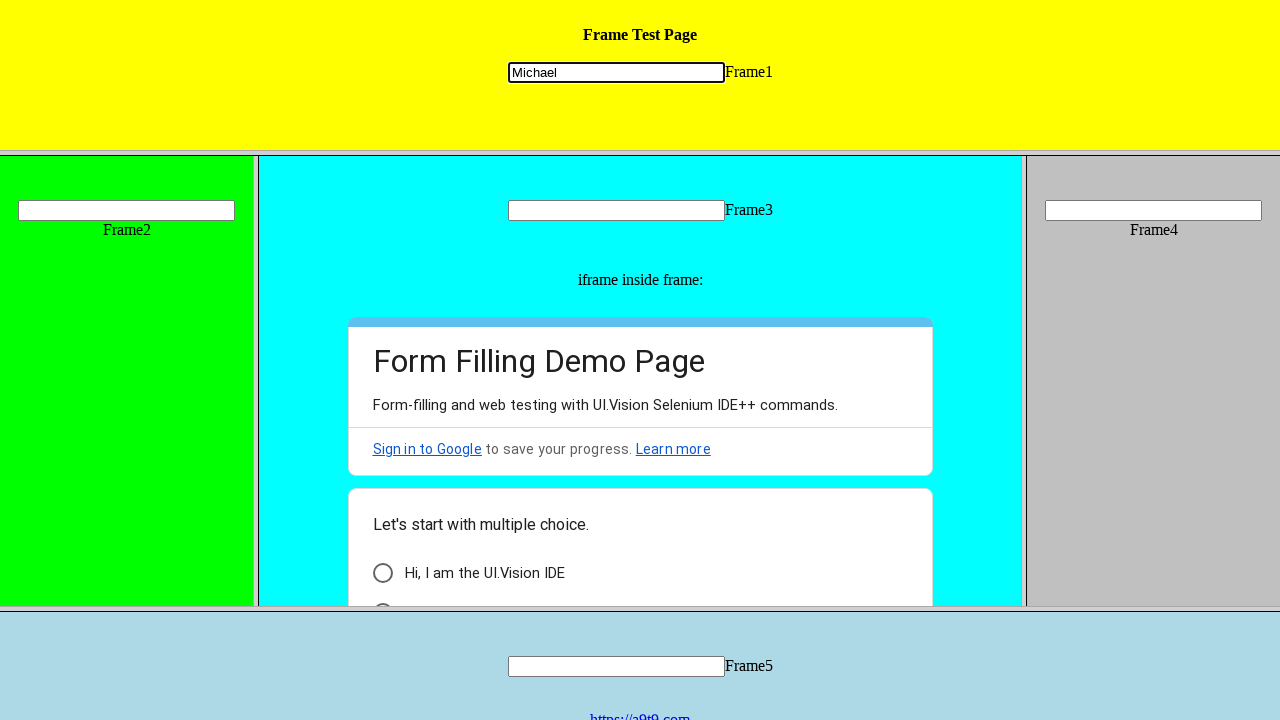

Located second text field (mytext2) across iframes
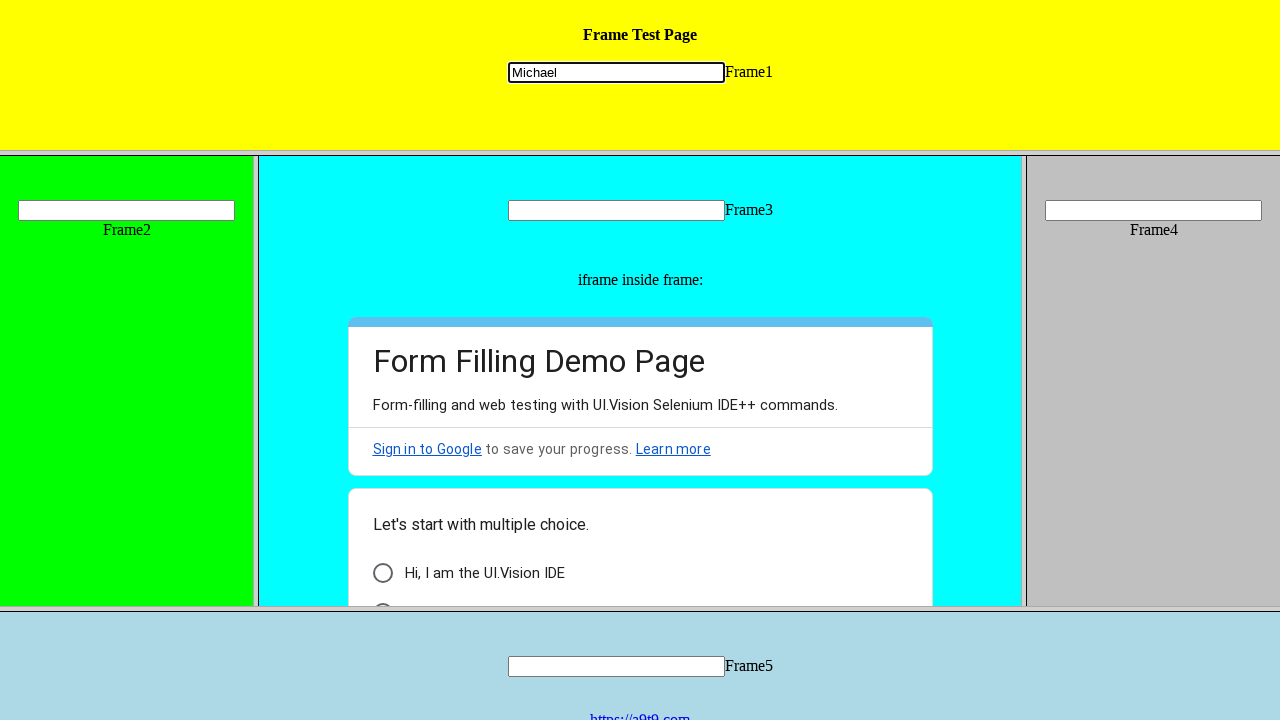

Filled second text field with 'Michael' on //input[@name='mytext2'] >> nth=0
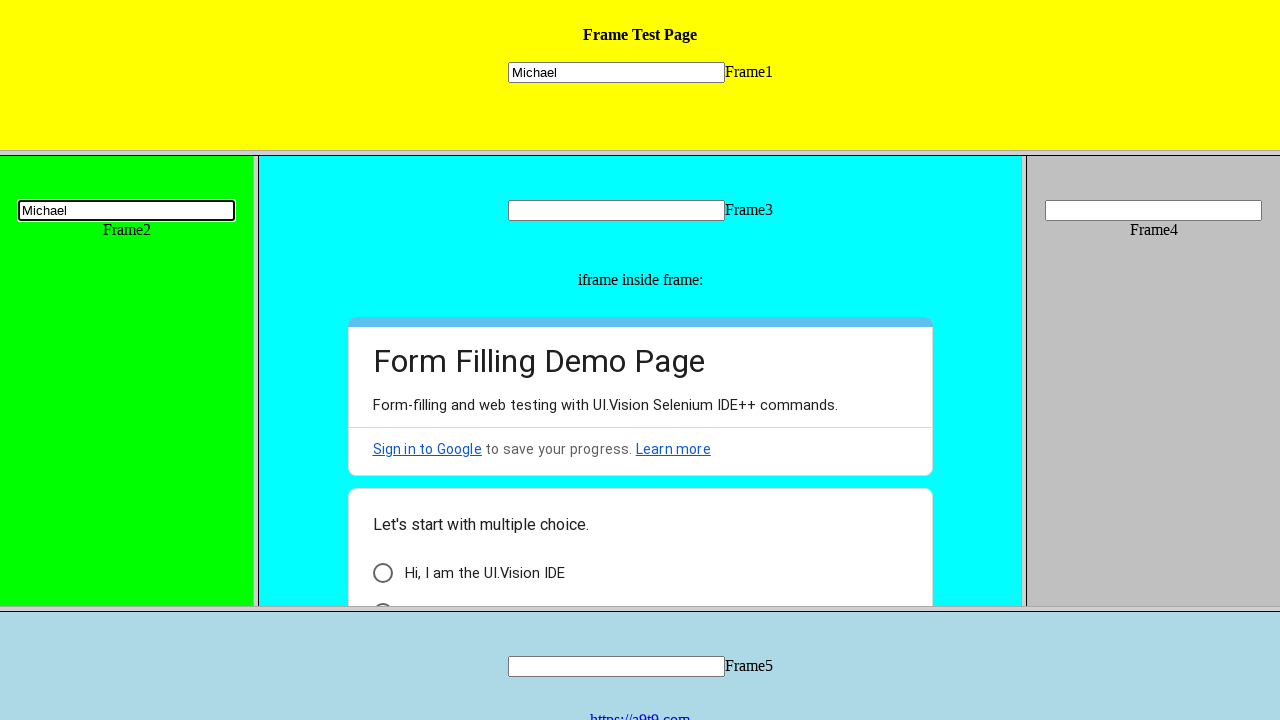

Located third text field (mytext3) across iframes
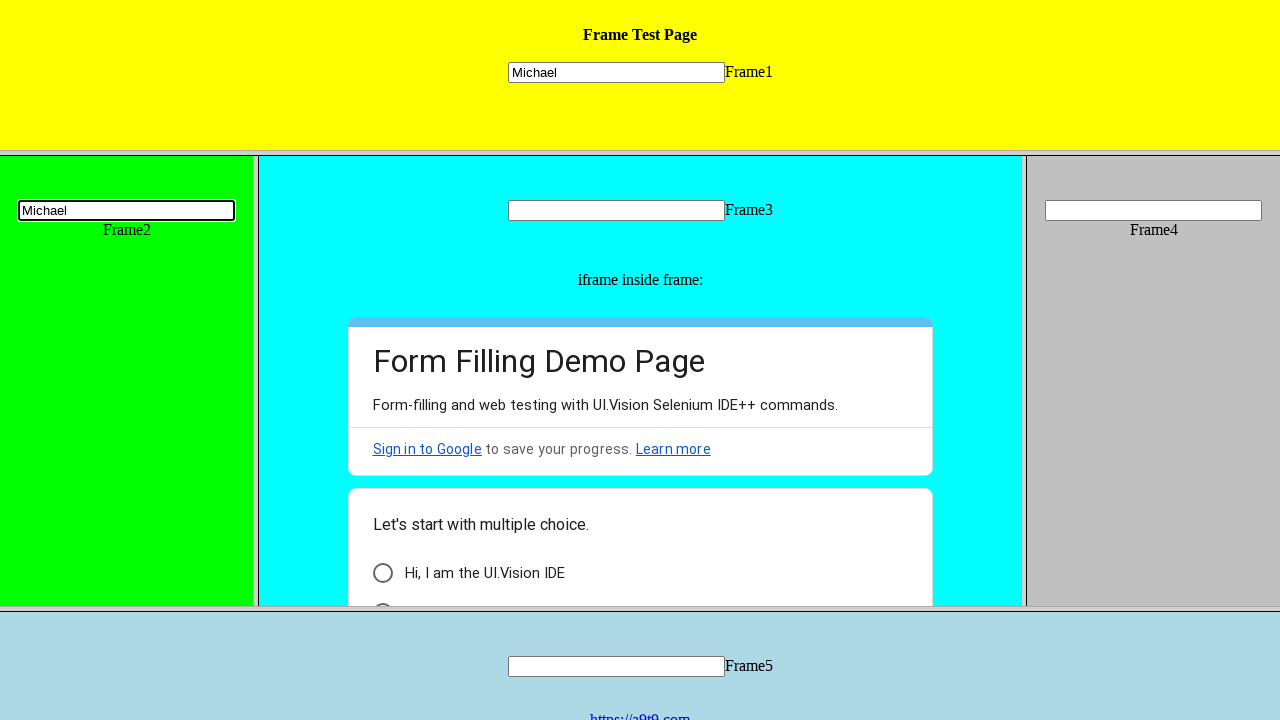

Filled third text field with 'Ajay' on //input[@name='mytext3'] >> nth=0
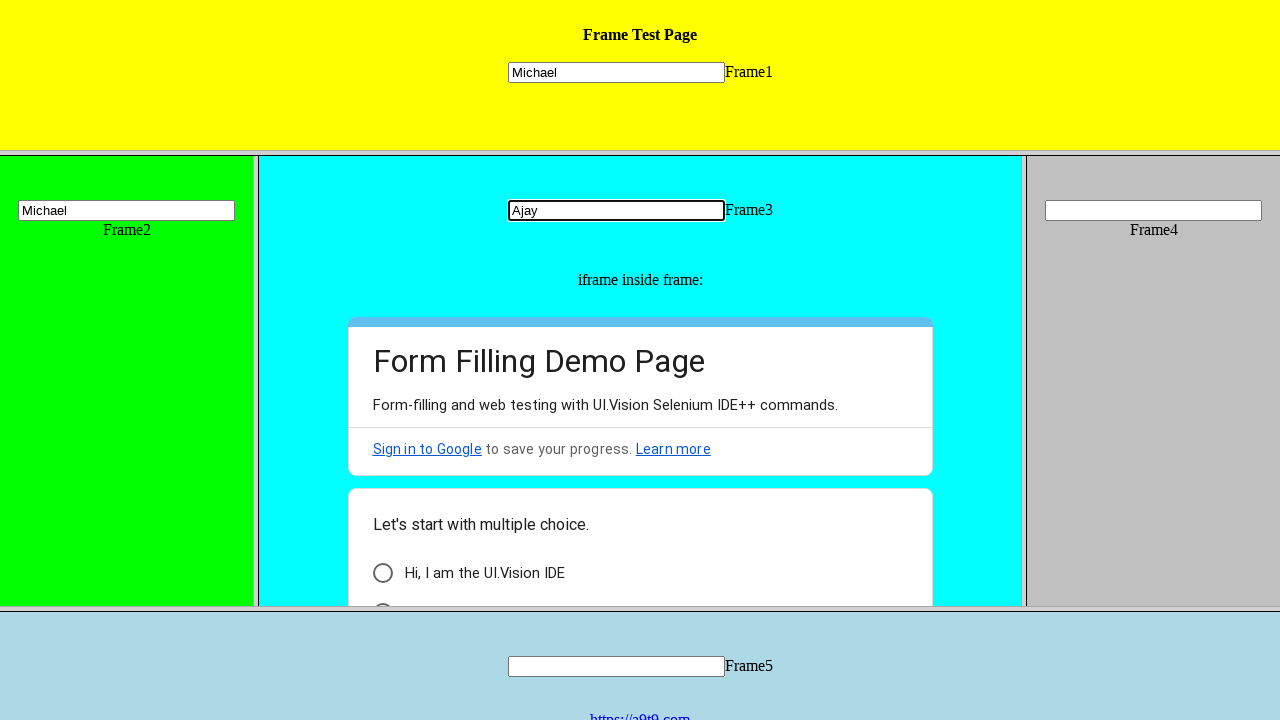

Located fourth text field (mytext4) across iframes
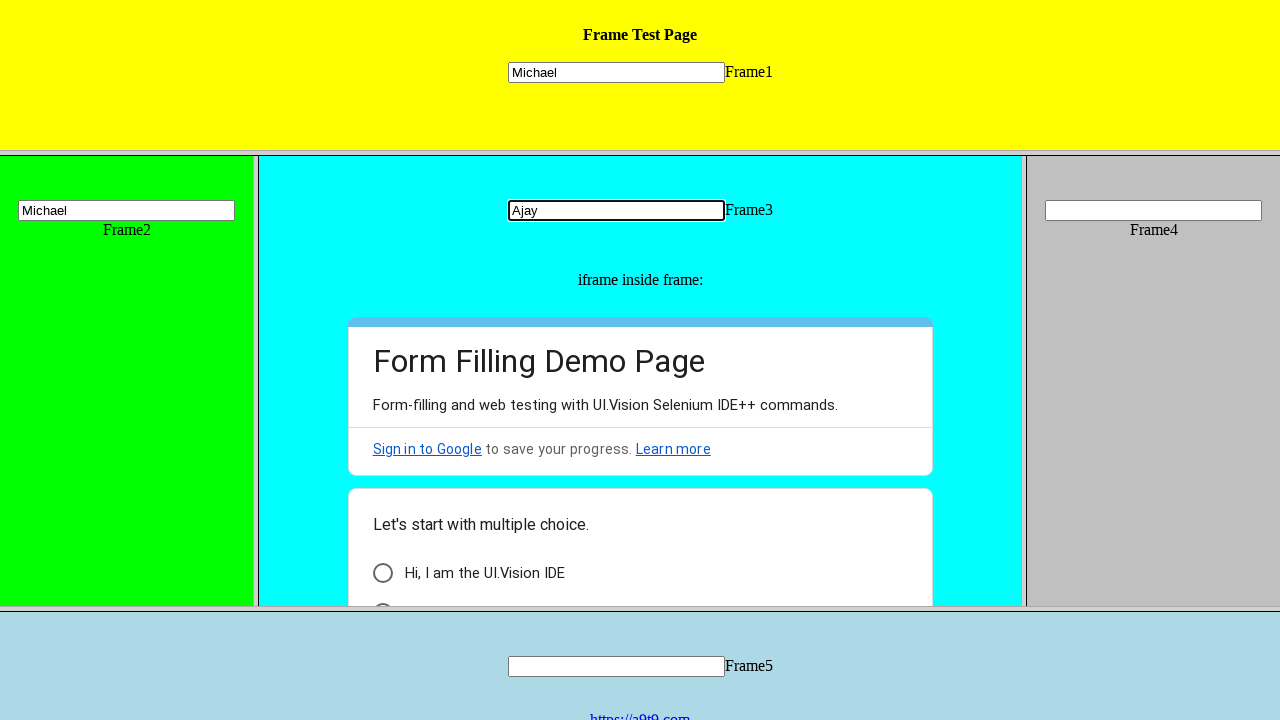

Filled fourth text field with 'Michael' on //input[@name='mytext4'] >> nth=0
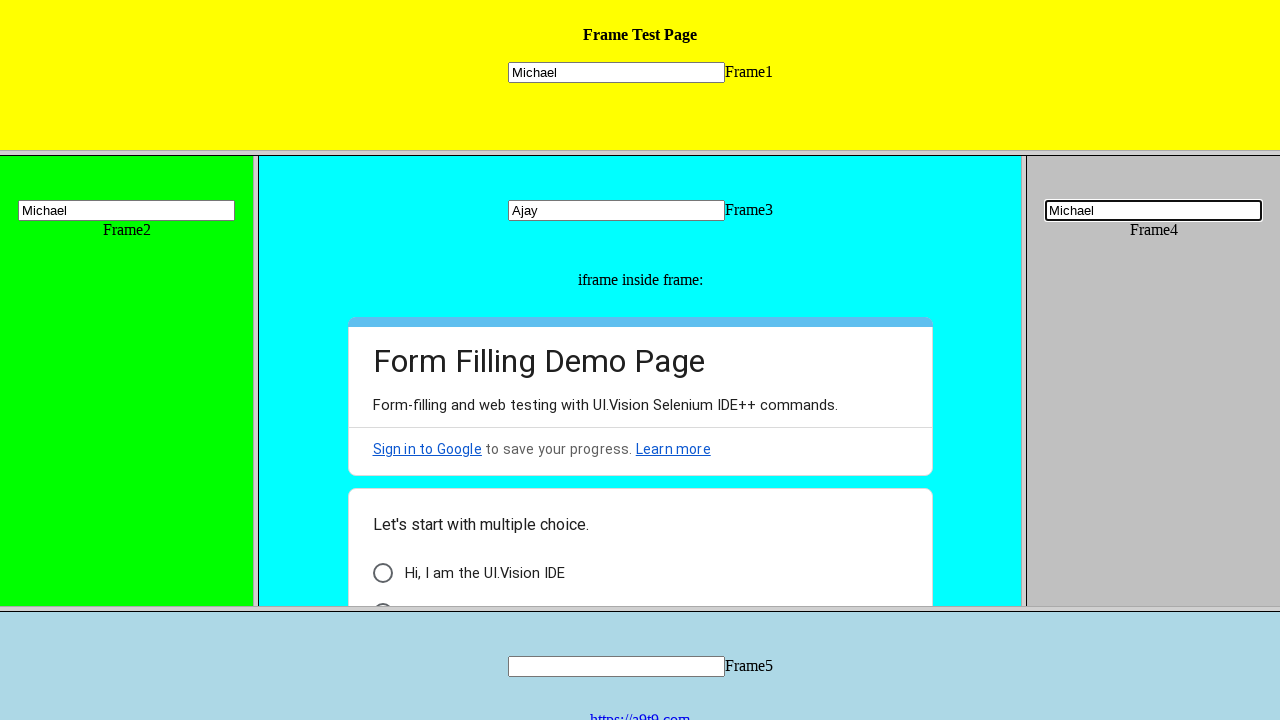

Located checkbox across iframes
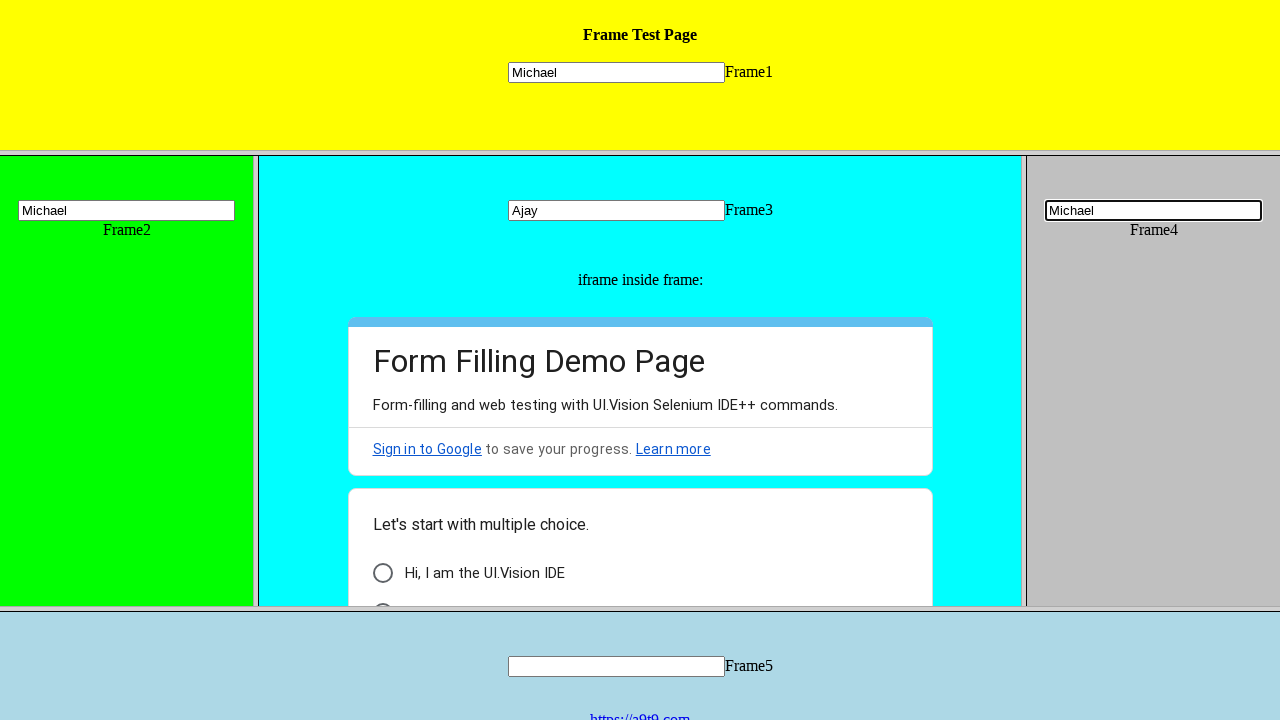

Checked the checkbox at (382, 573) on [data-value='Hi, I am the UI.Vision IDE'] >> nth=0
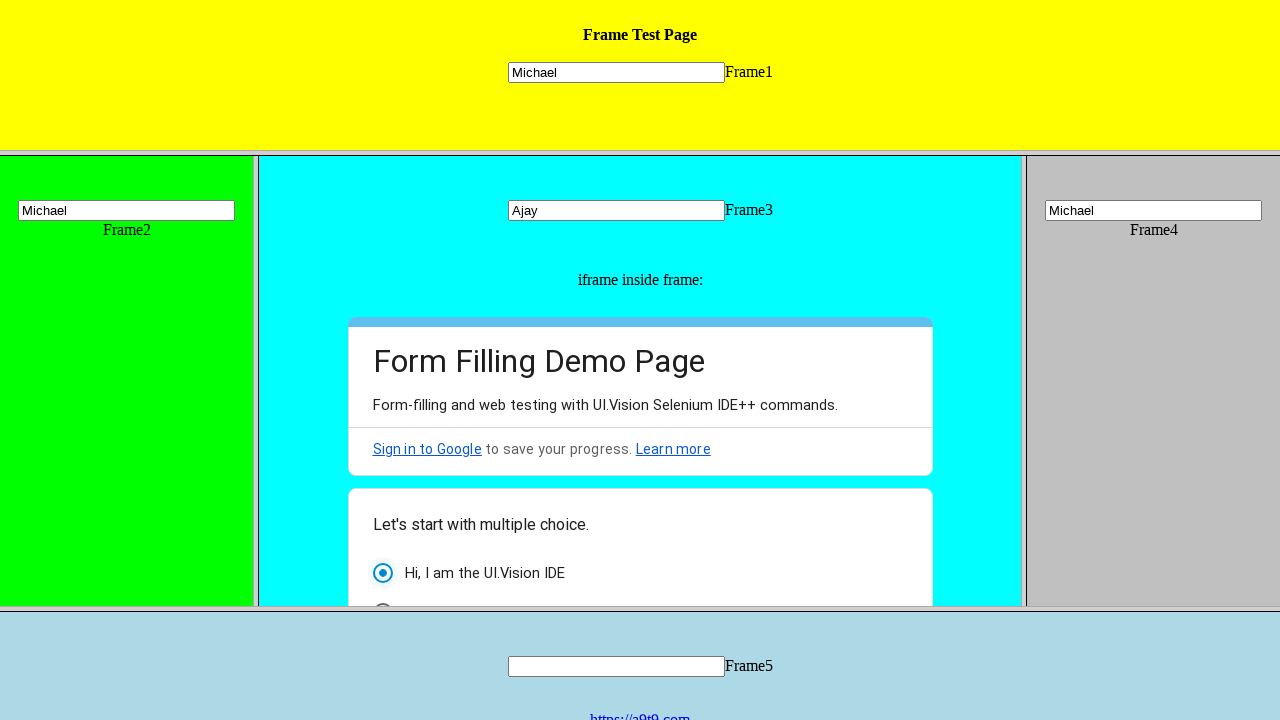

Located dropdown trigger across iframes
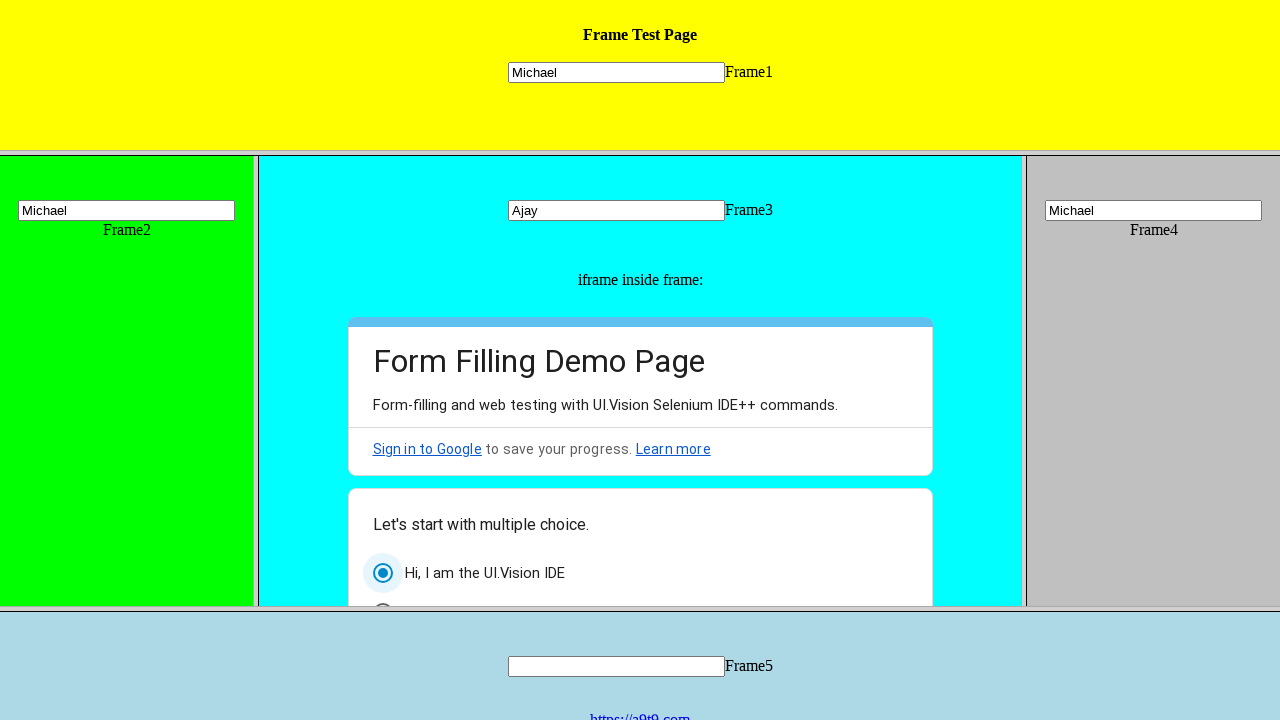

Clicked dropdown to open options at (452, 480) on //span[text()='Choose'] >> nth=0
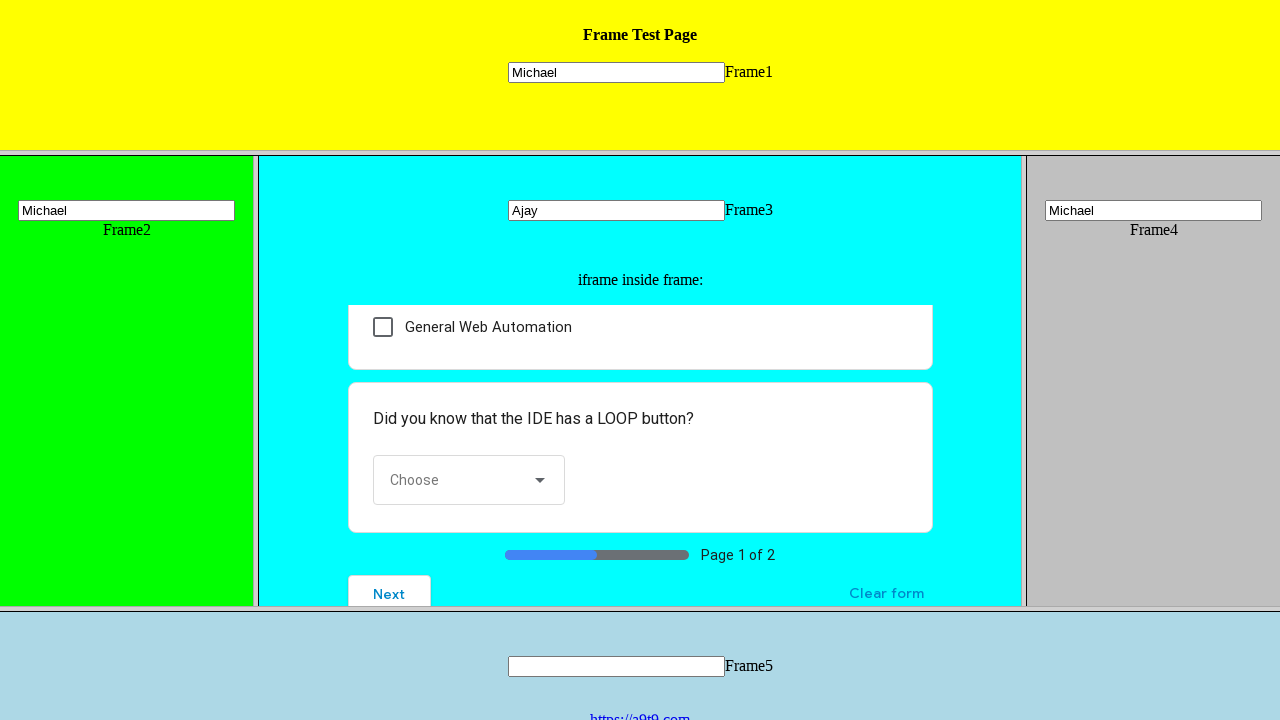

Located dropdown value option across iframes
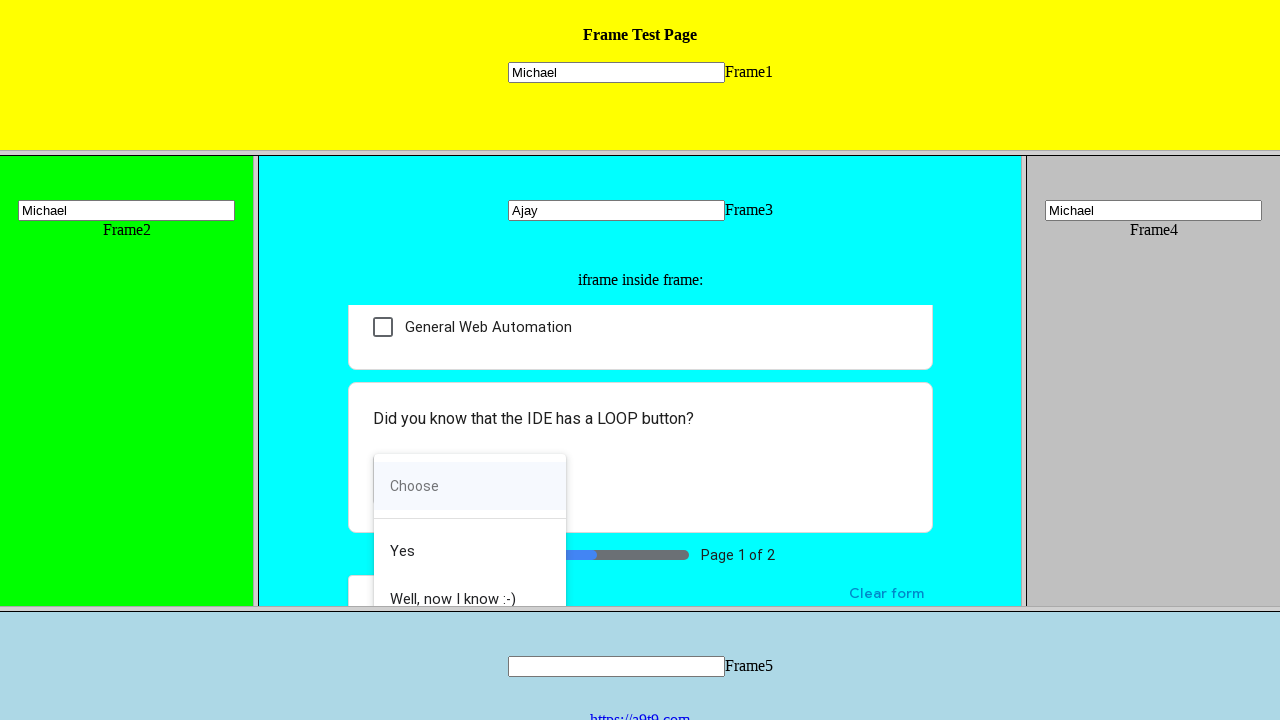

Selected dropdown option 'Well, now I know :-)'' at (464, 599) on (//span[text()='Well, now I know :-)'])[2] >> nth=0
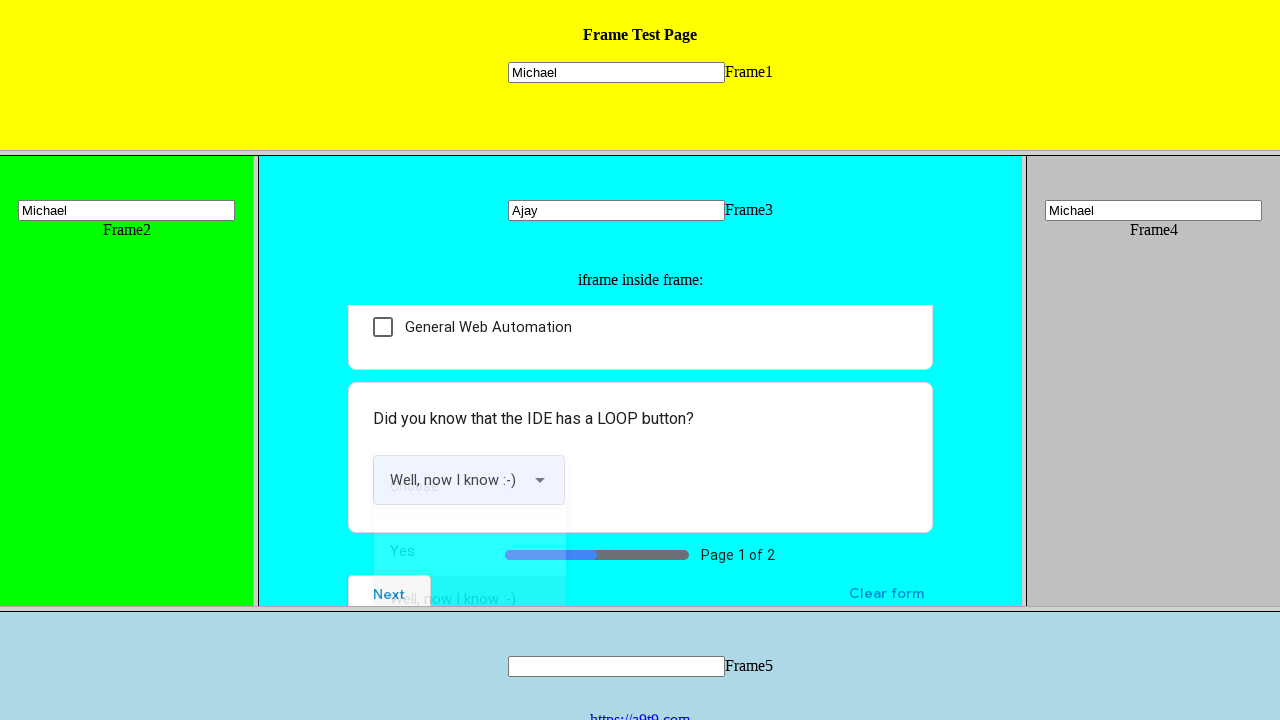

Located Next button across iframes
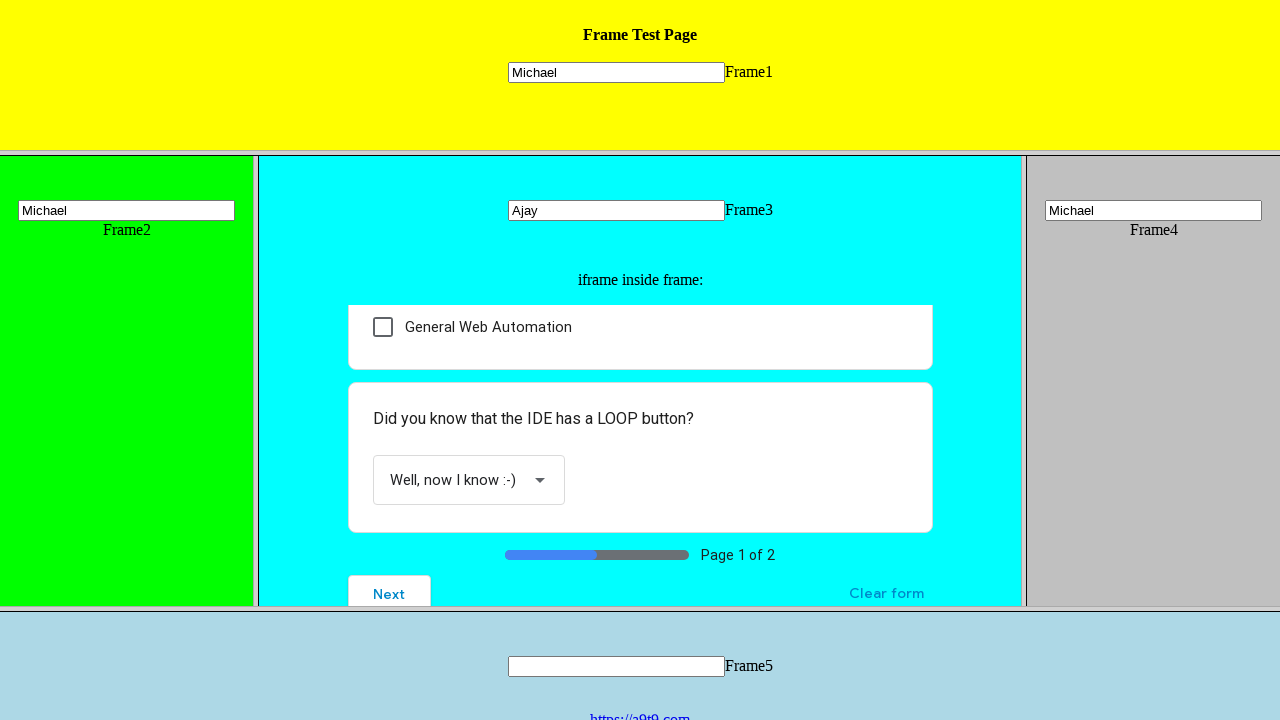

Clicked Next button to navigate to next page at (389, 588) on //span[text()='Next'] >> nth=0
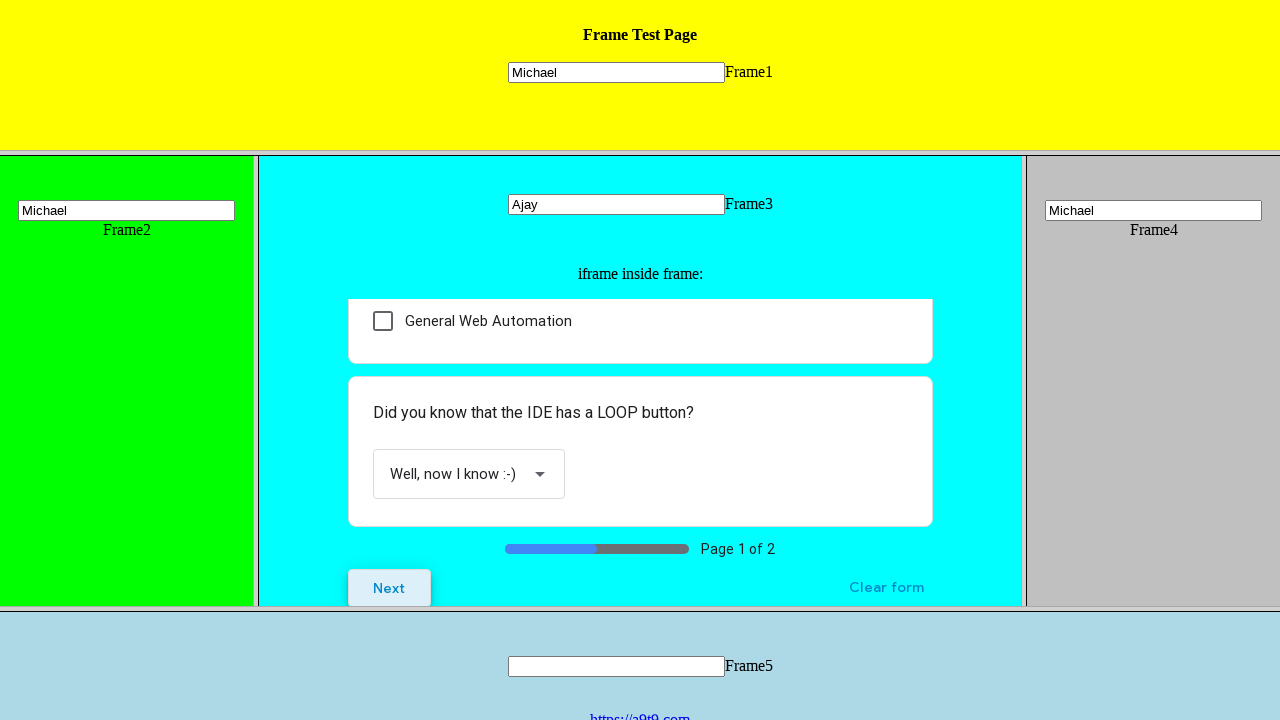

Waited for page to load after clicking Next
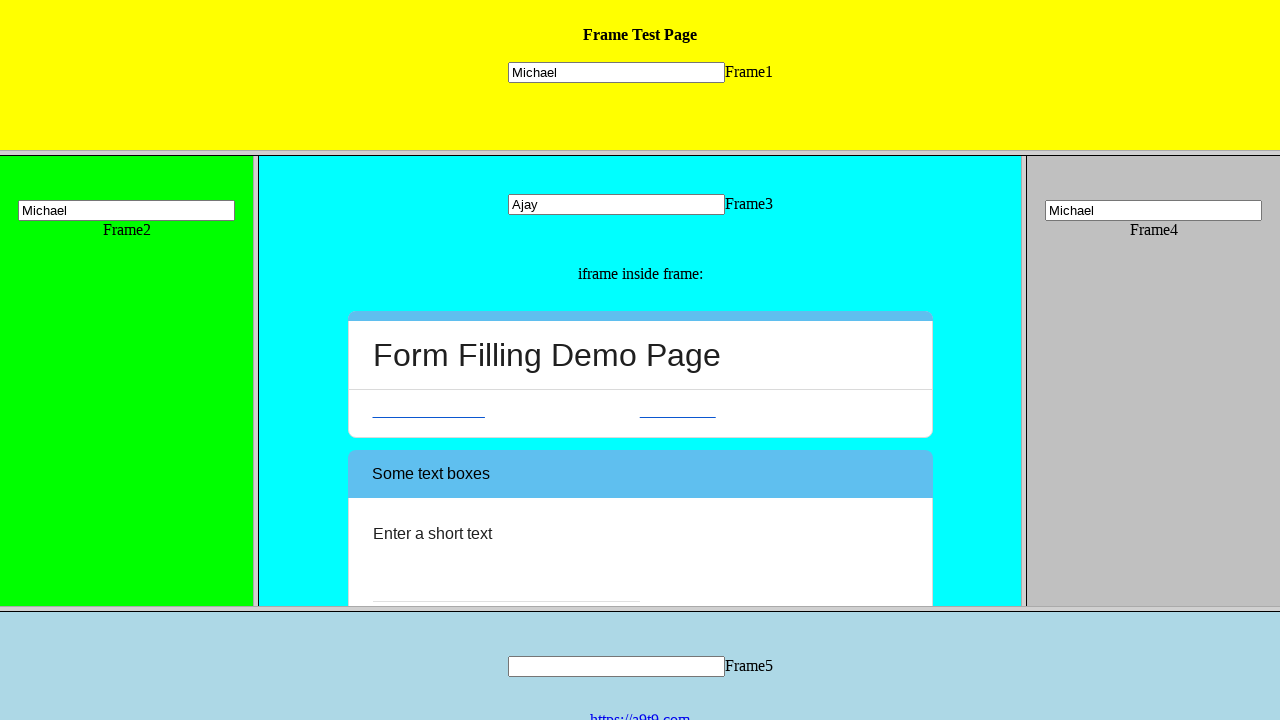

Waited 2000ms for dynamic content to render
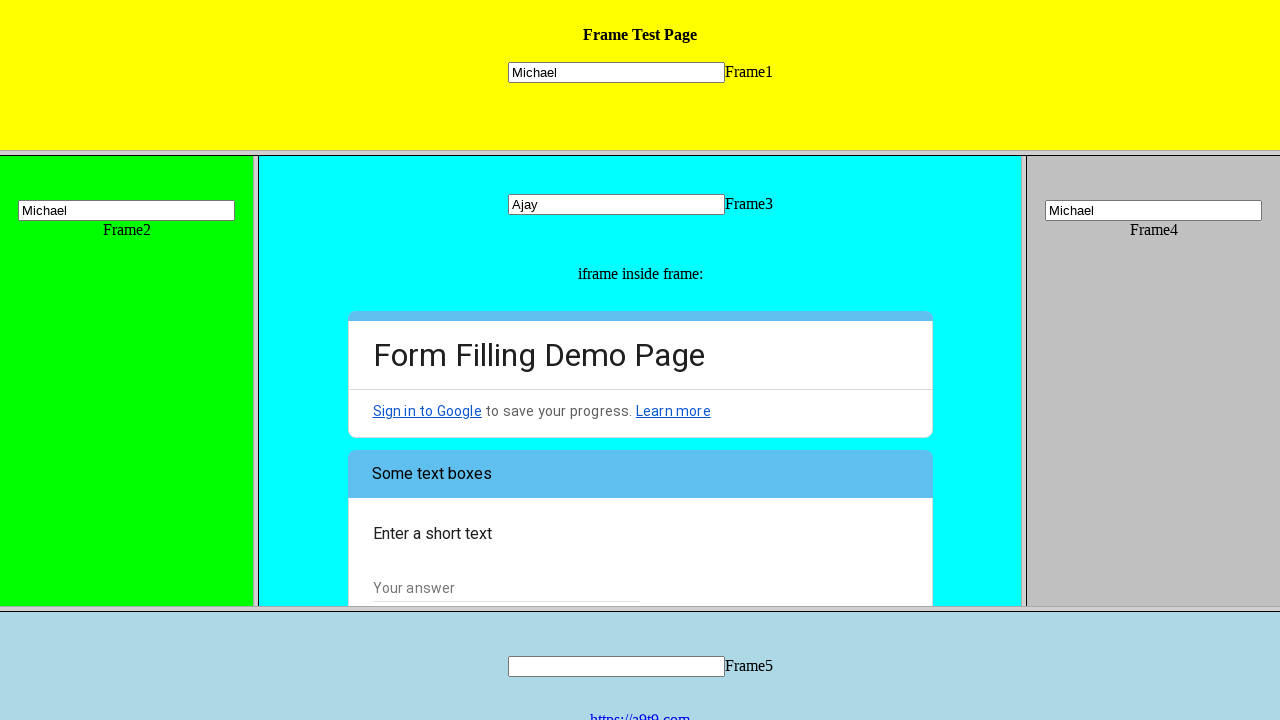

Located short text field across iframes
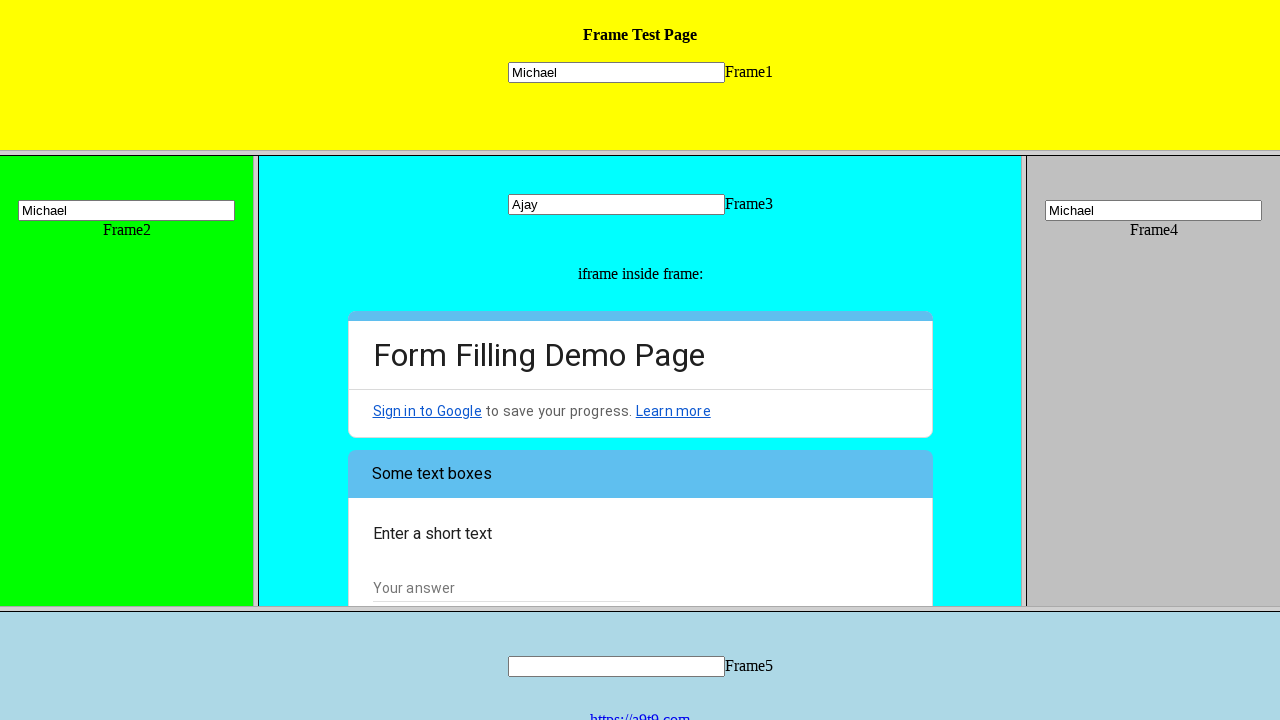

Filled short text field with 'Good Morning Ajay' on //span[text()='Enter a short text']/following::input[1] >> nth=0
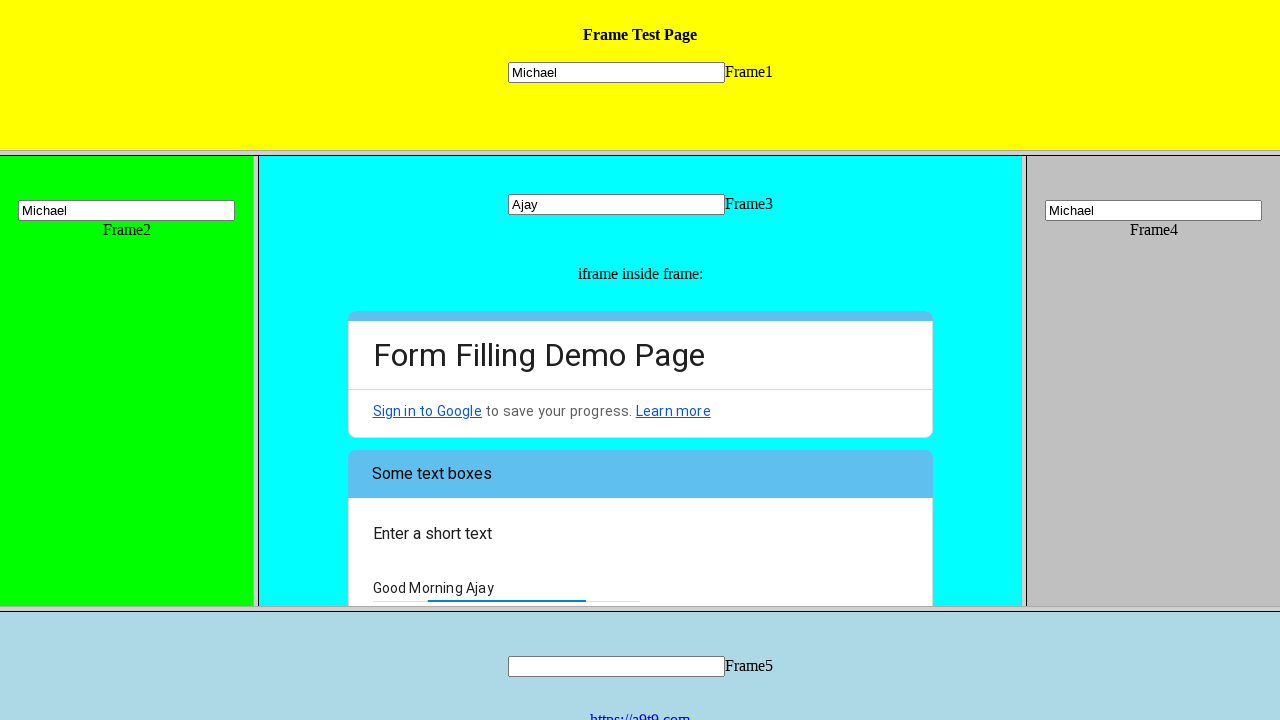

Located long answer textarea across iframes
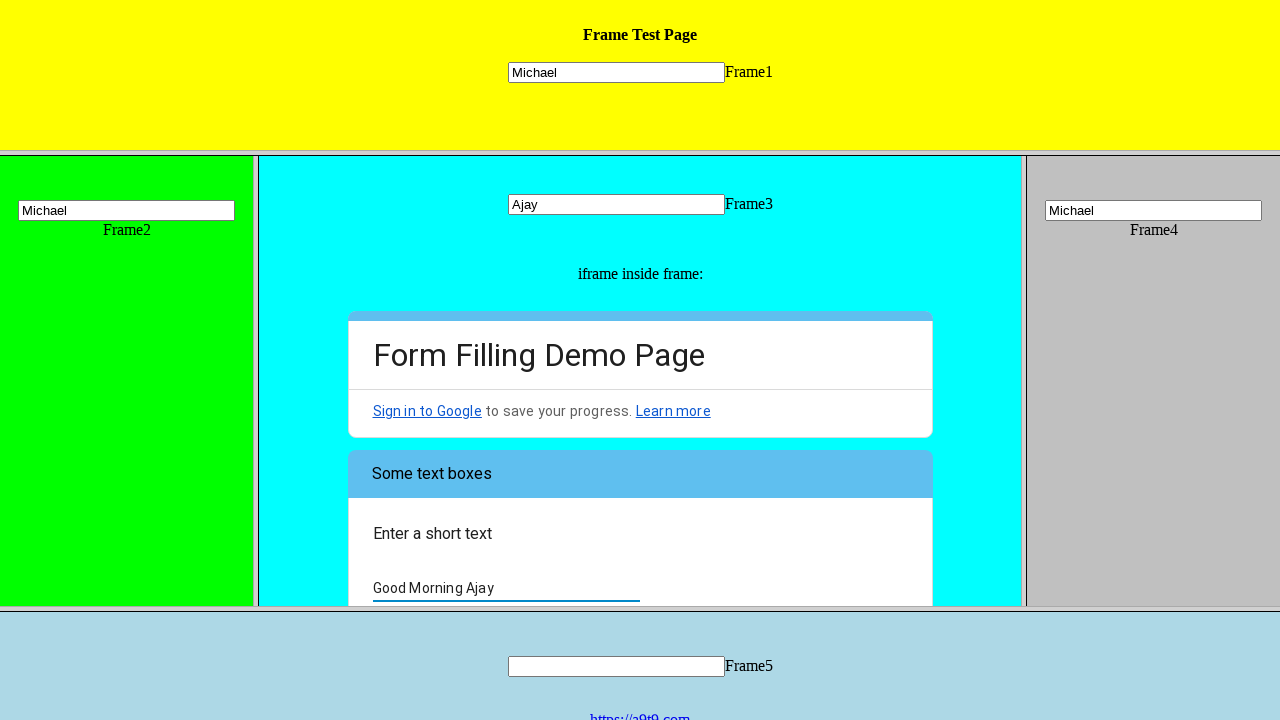

Filled long answer textarea with 'Good Morning Ajay' on //span[text()='Enter a long answer']/following::textarea[1] >> nth=0
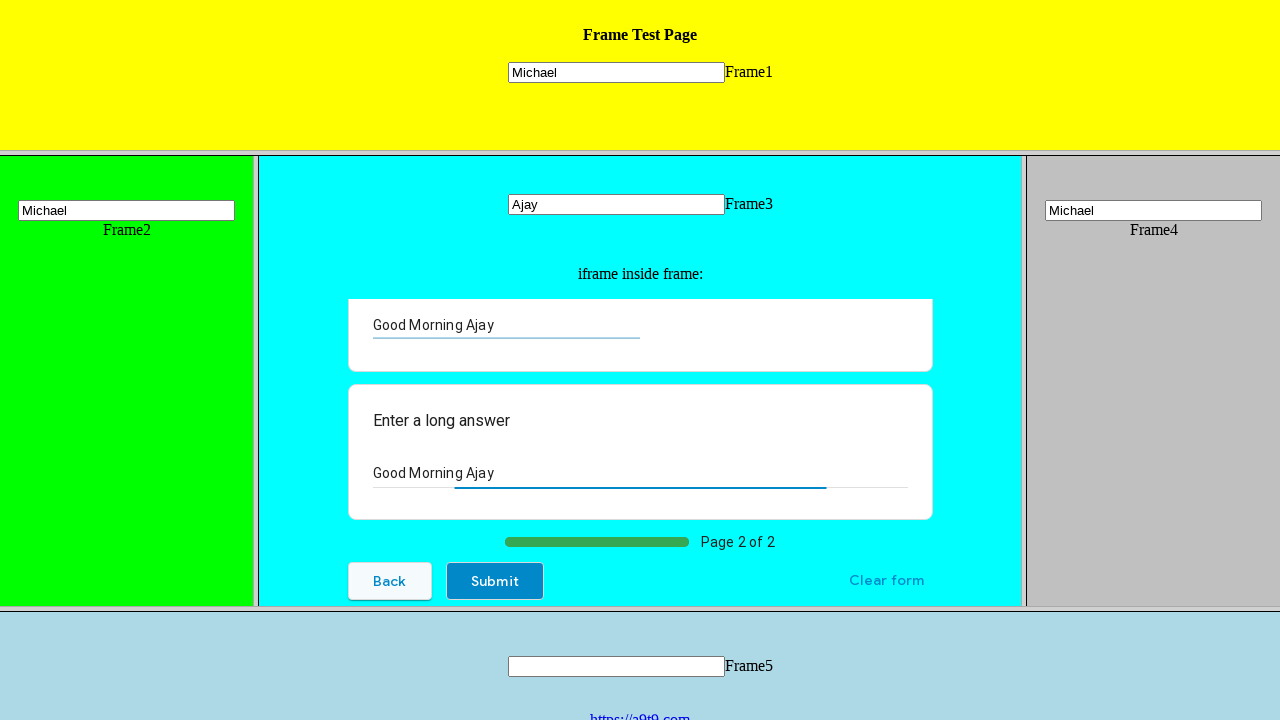

Located Submit button across iframes
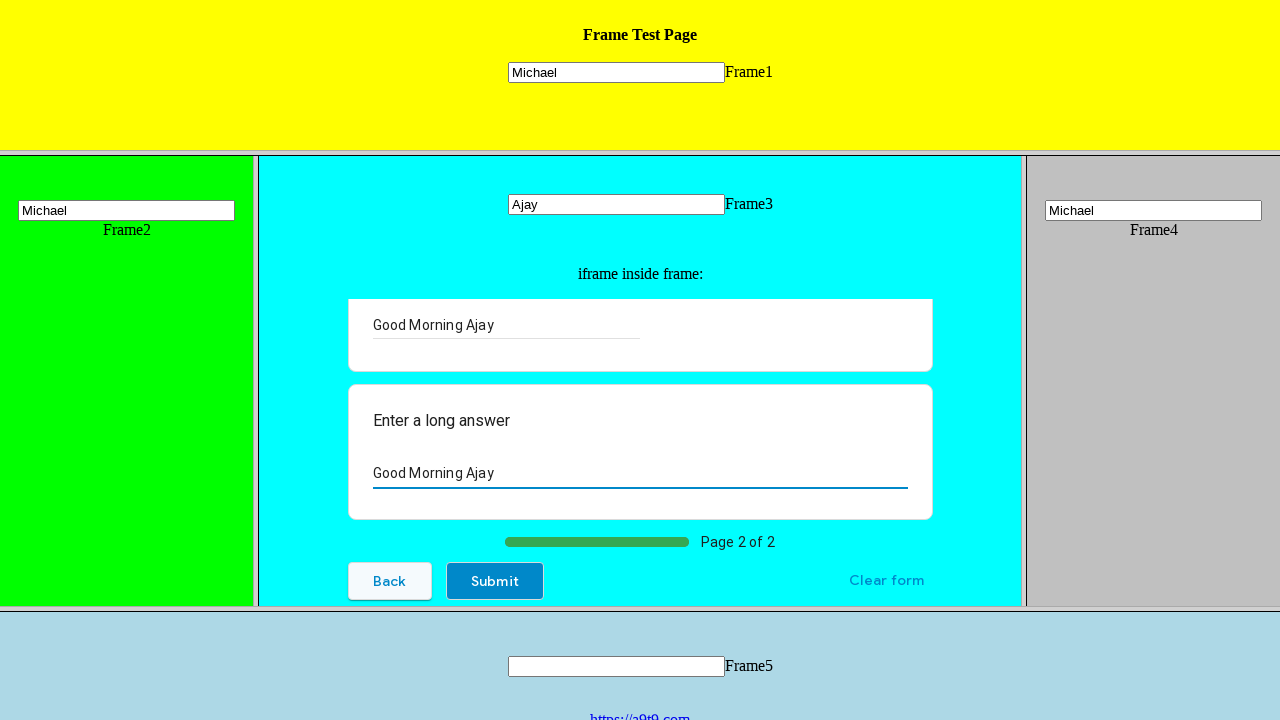

Clicked Submit button to submit the form at (495, 581) on //span[text()='Submit'] >> nth=0
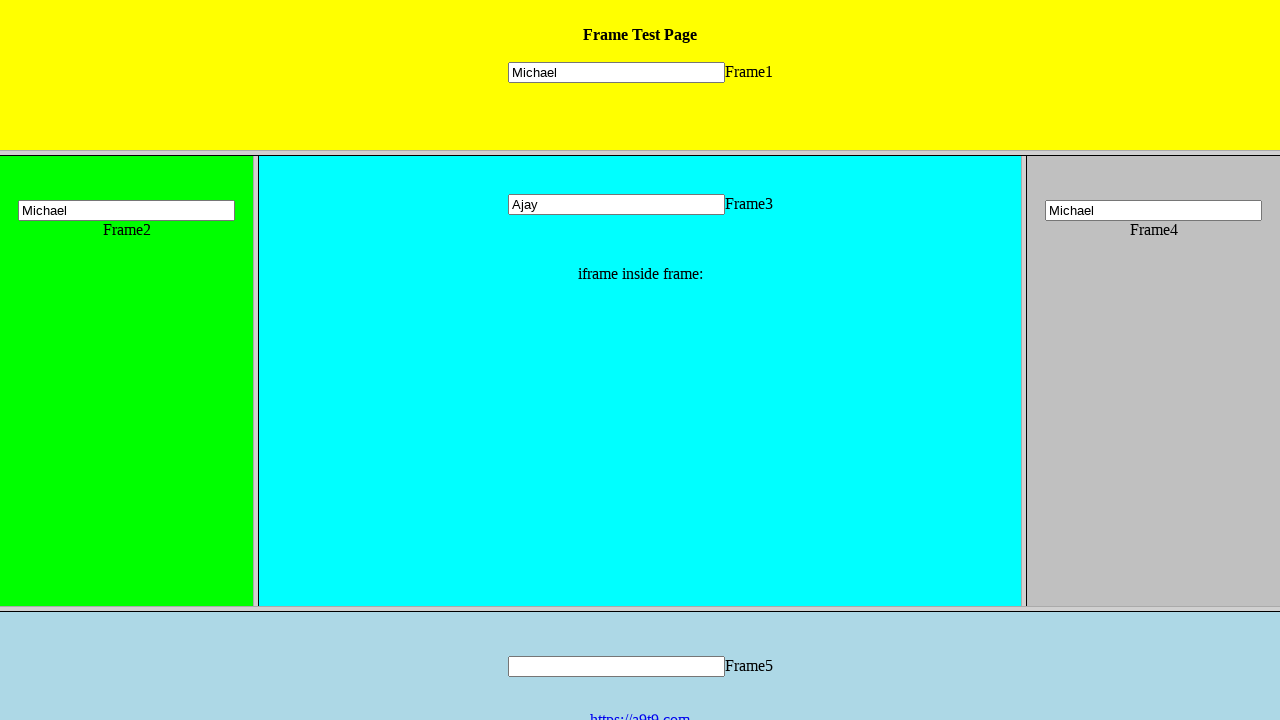

Waited for page to load after form submission
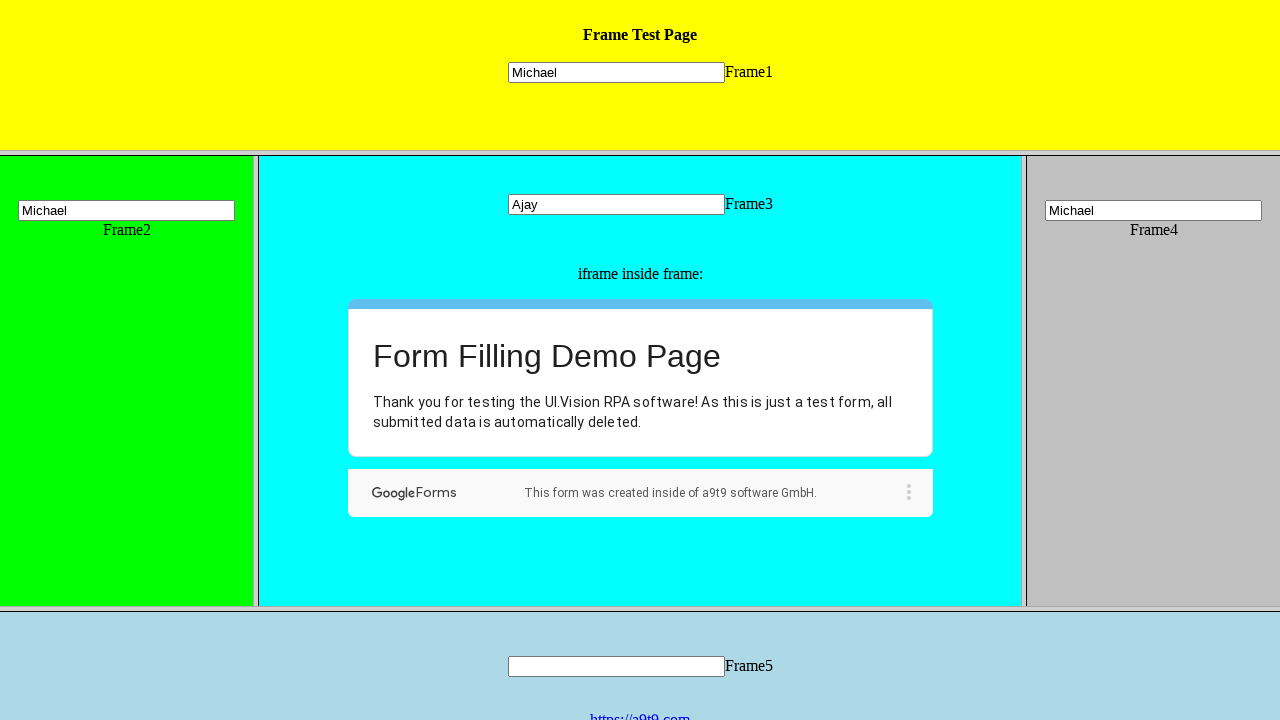

Located form verification element across iframes
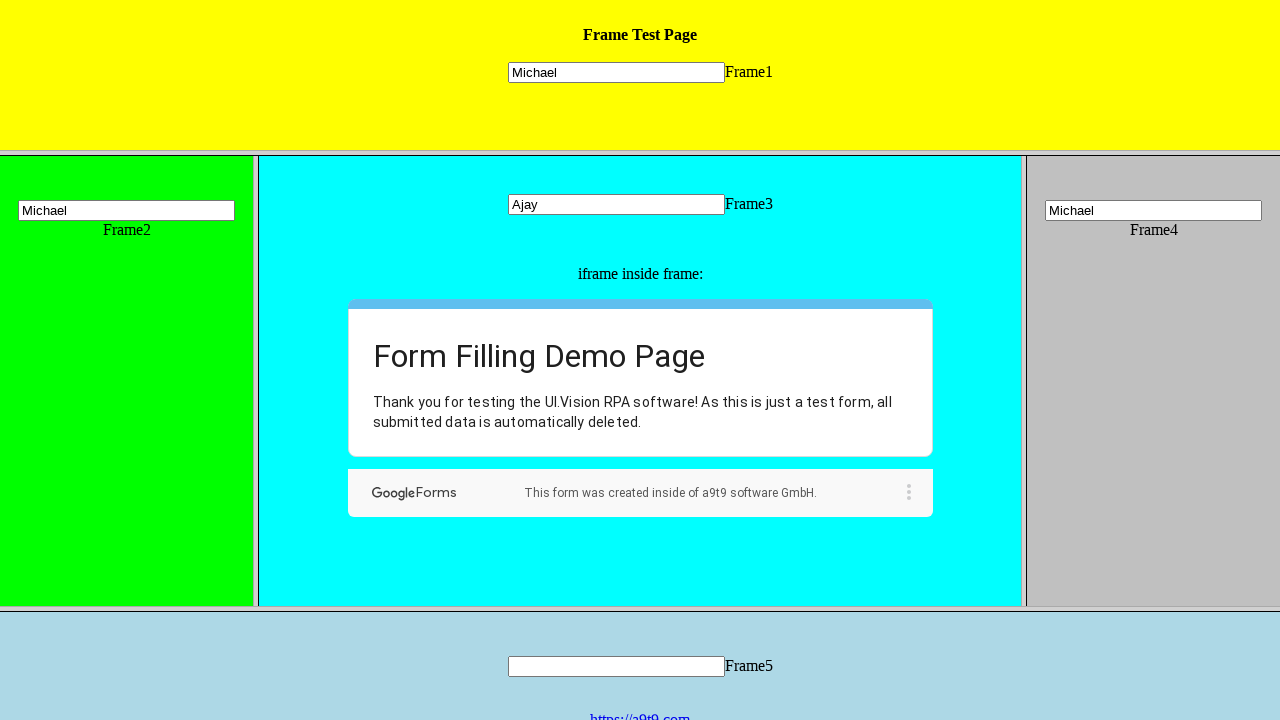

Retrieved verification text from form element
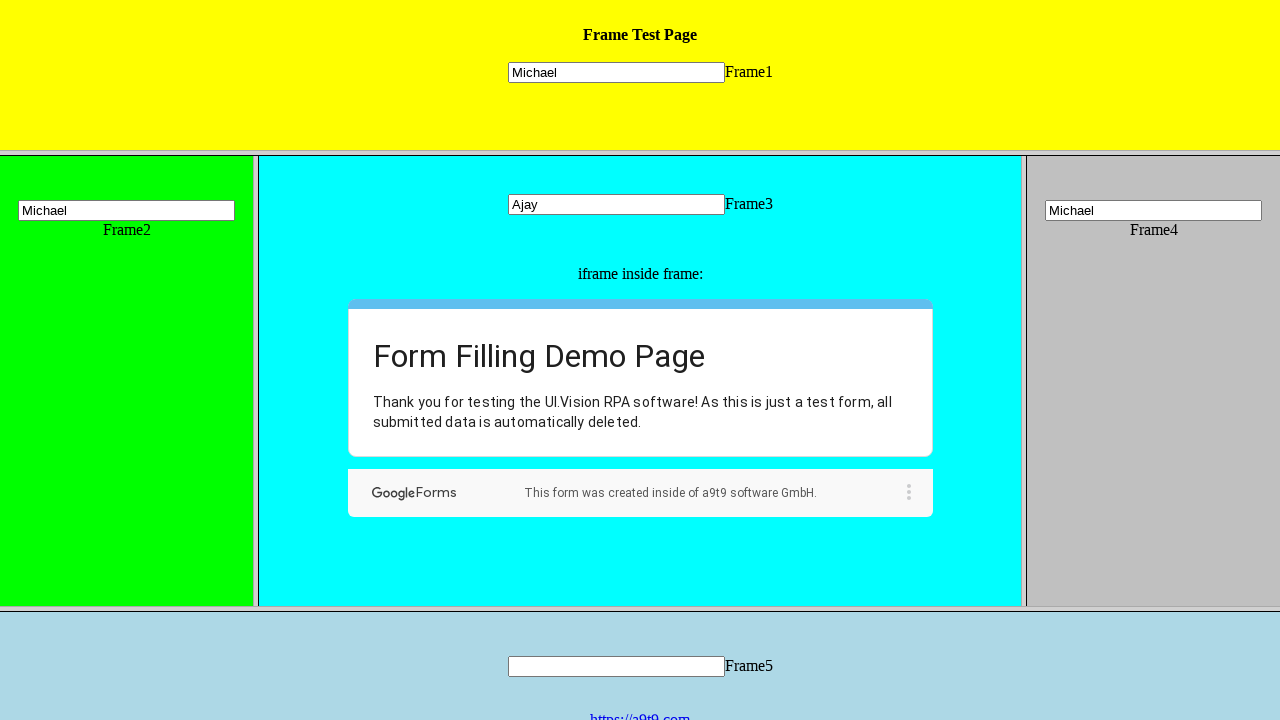

Verified form submission successful - 'Form Filling Demo Page' text found
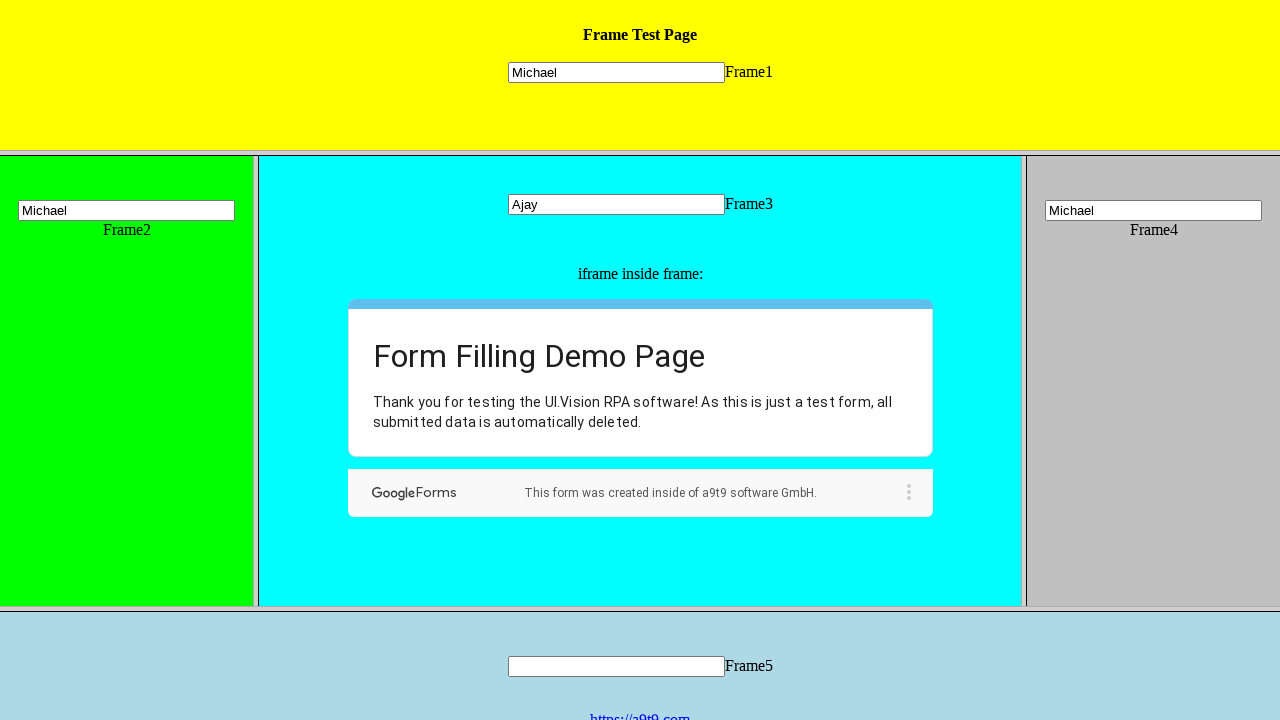

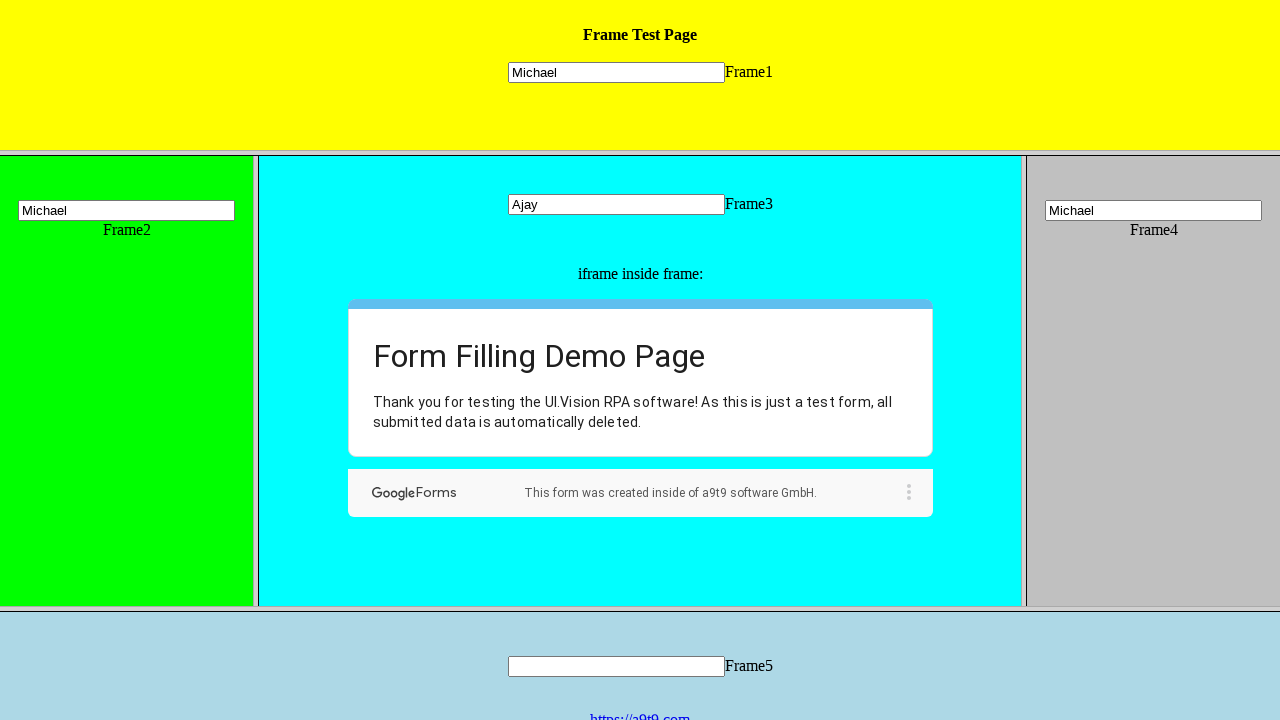